Navigates to OrangeHRM demo site and clicks on the "OrangeHRM, Inc" footer link which likely redirects to the company website.

Starting URL: https://opensource-demo.orangehrmlive.com/

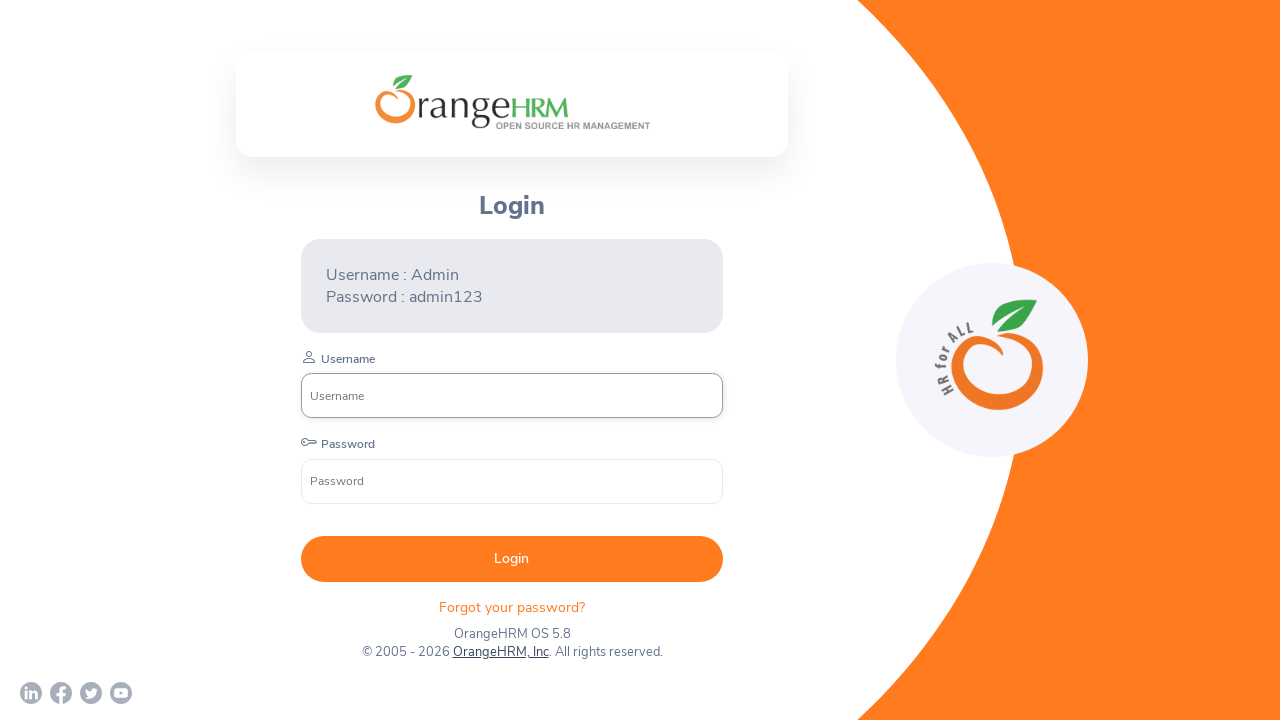

Waited for page to load with domcontentloaded state
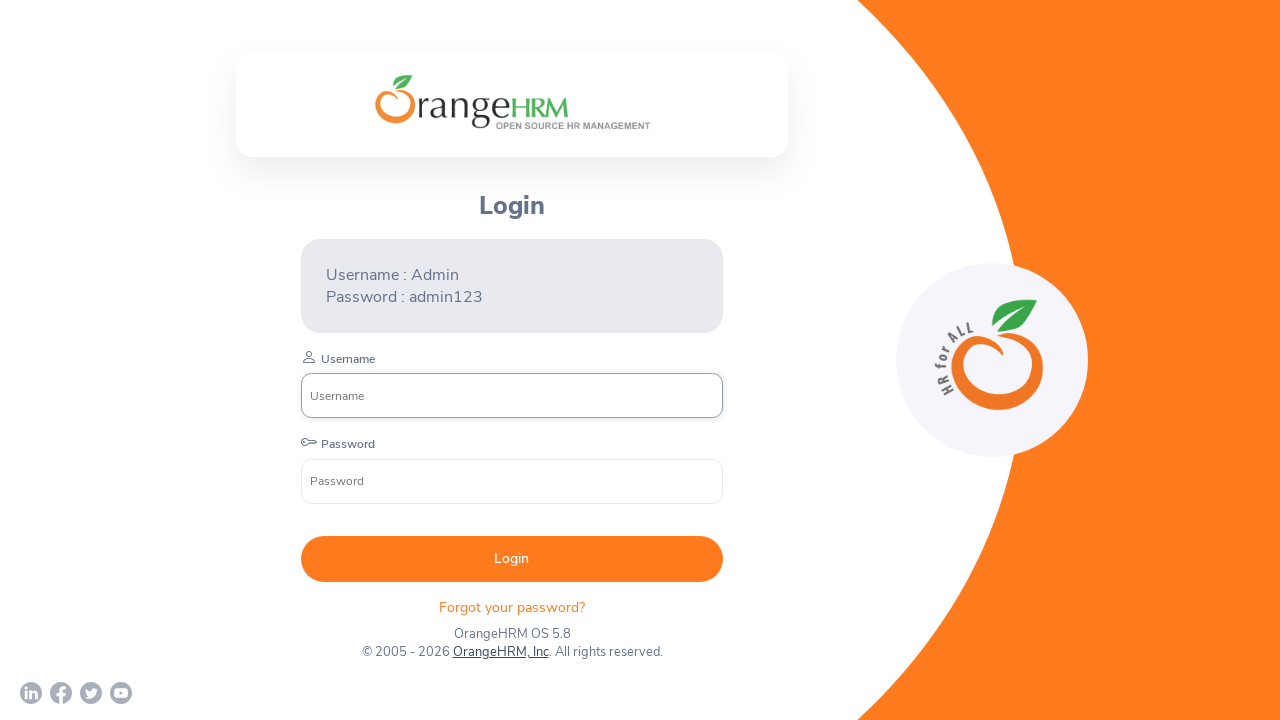

Clicked on the 'OrangeHRM, Inc' footer link at (500, 652) on xpath=//a[normalize-space()='OrangeHRM, Inc']
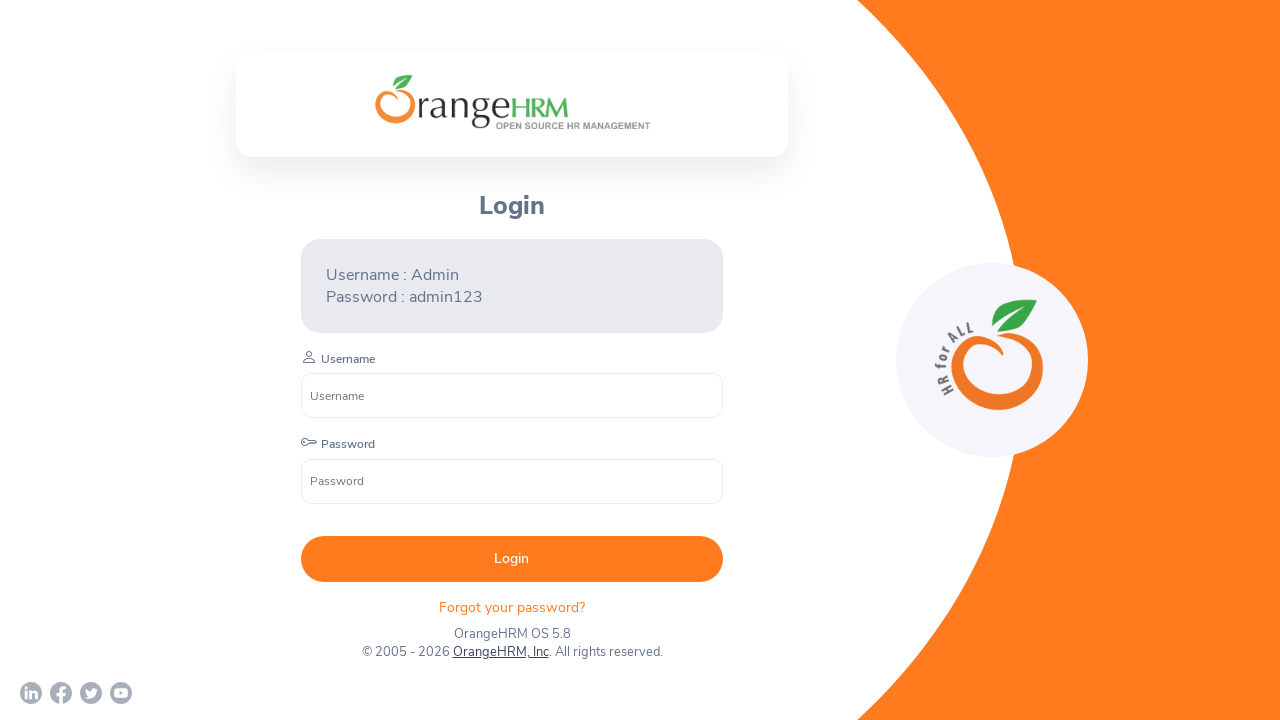

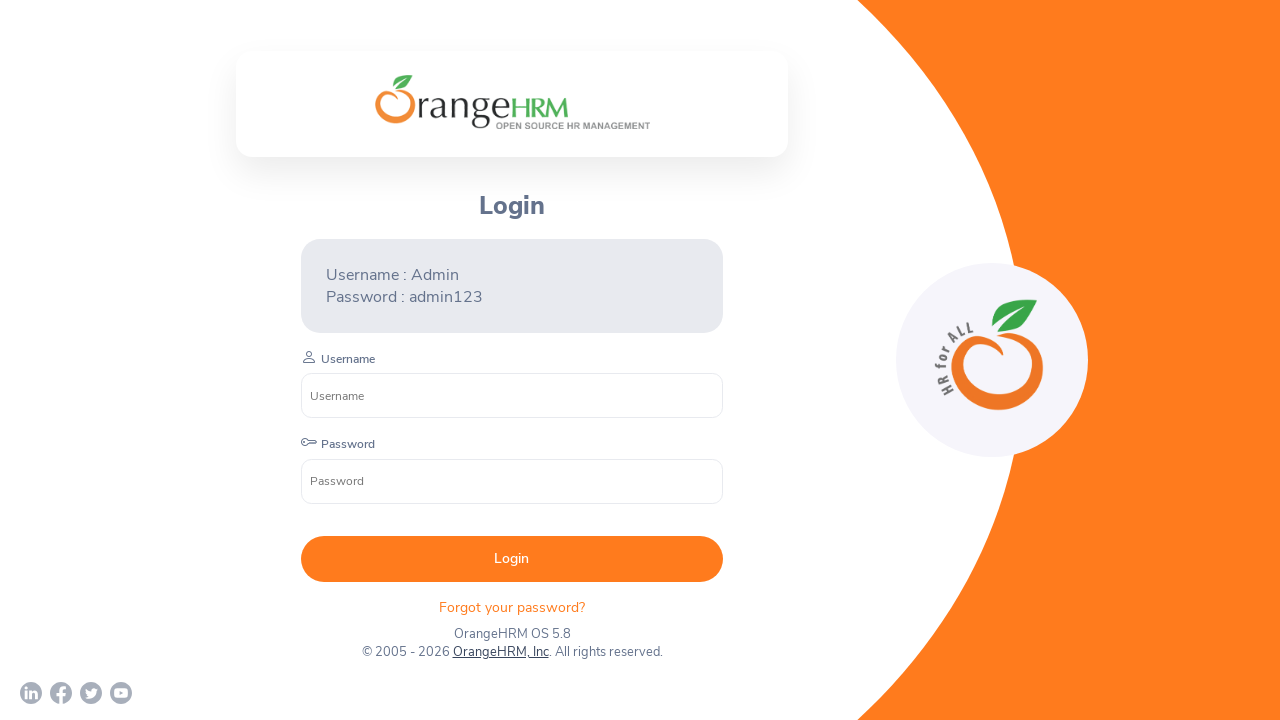